Tests file upload functionality by uploading a file, clicking the submit button, and verifying the success message displays the uploaded filename.

Starting URL: https://the-internet.herokuapp.com/upload

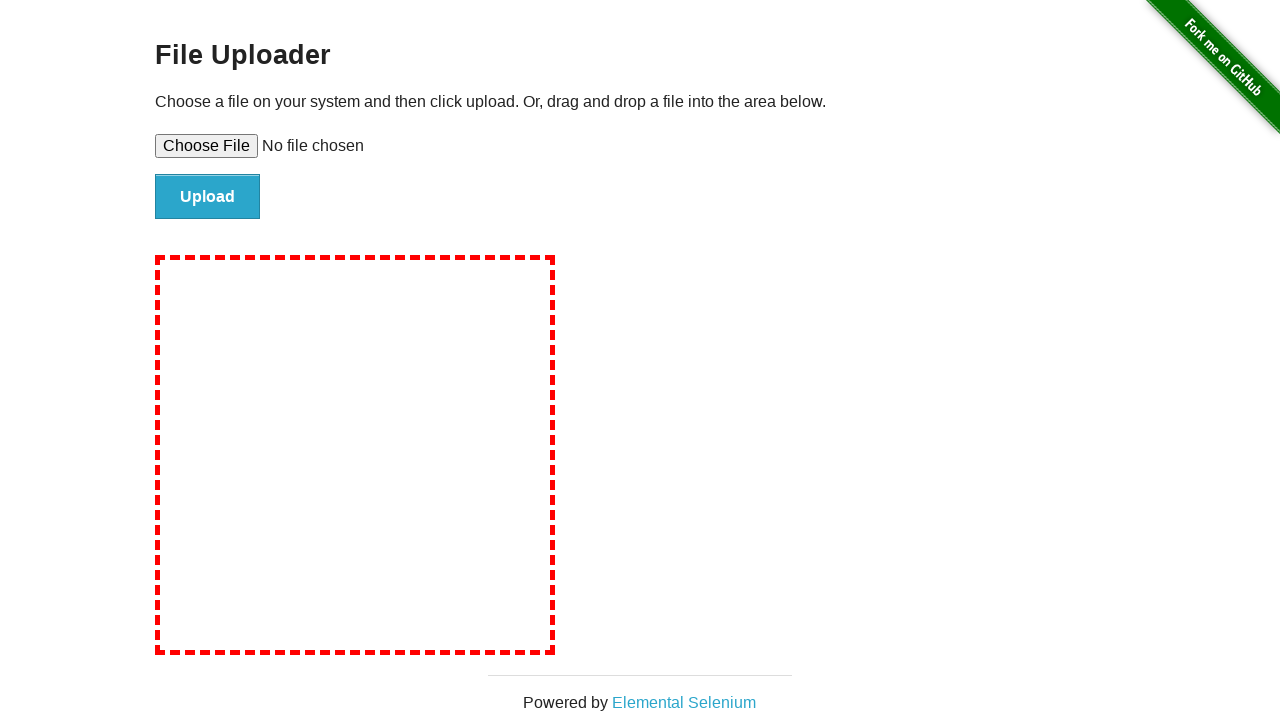

Created temporary test file for upload
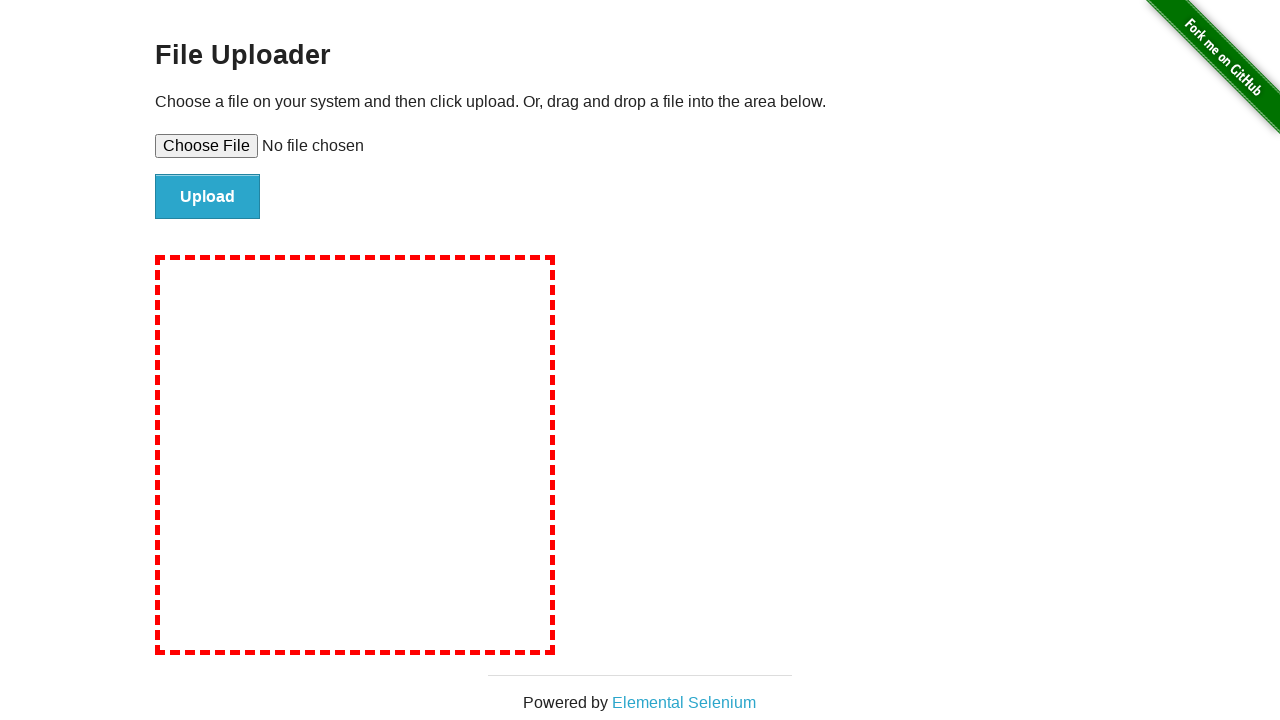

Set file input with test_upload_file.txt
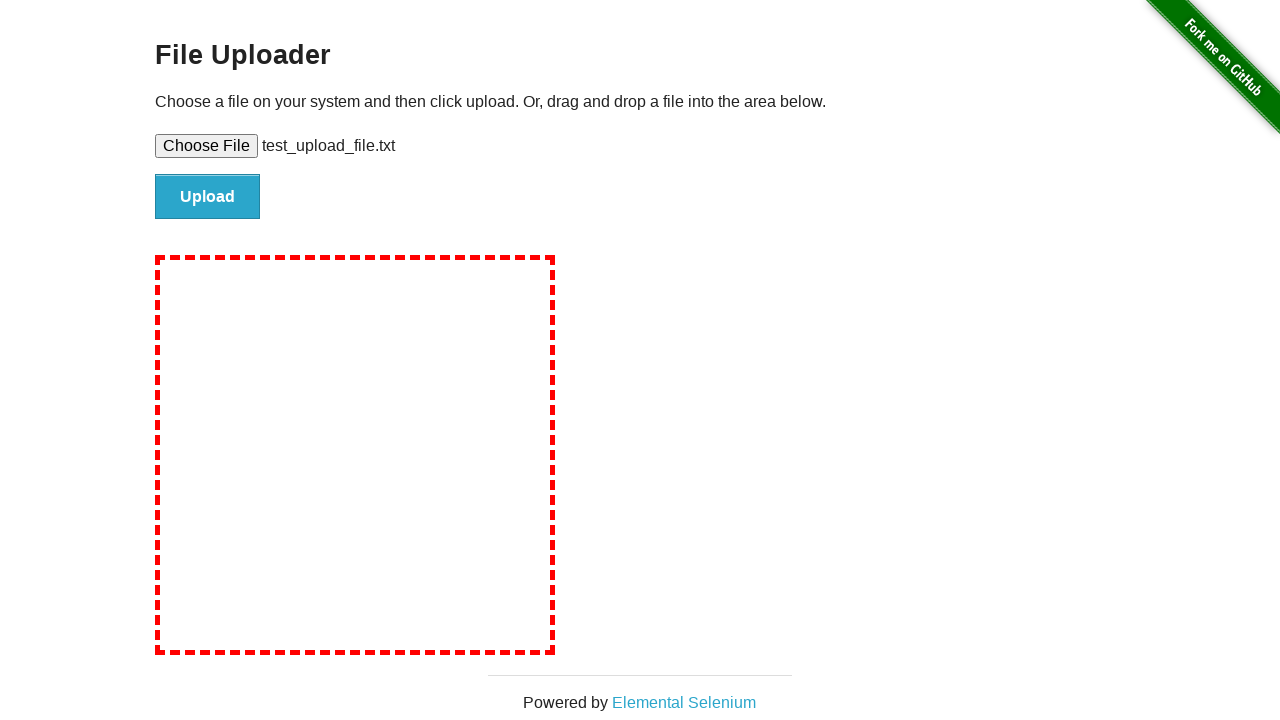

Clicked the upload submit button at (208, 197) on input#file-submit
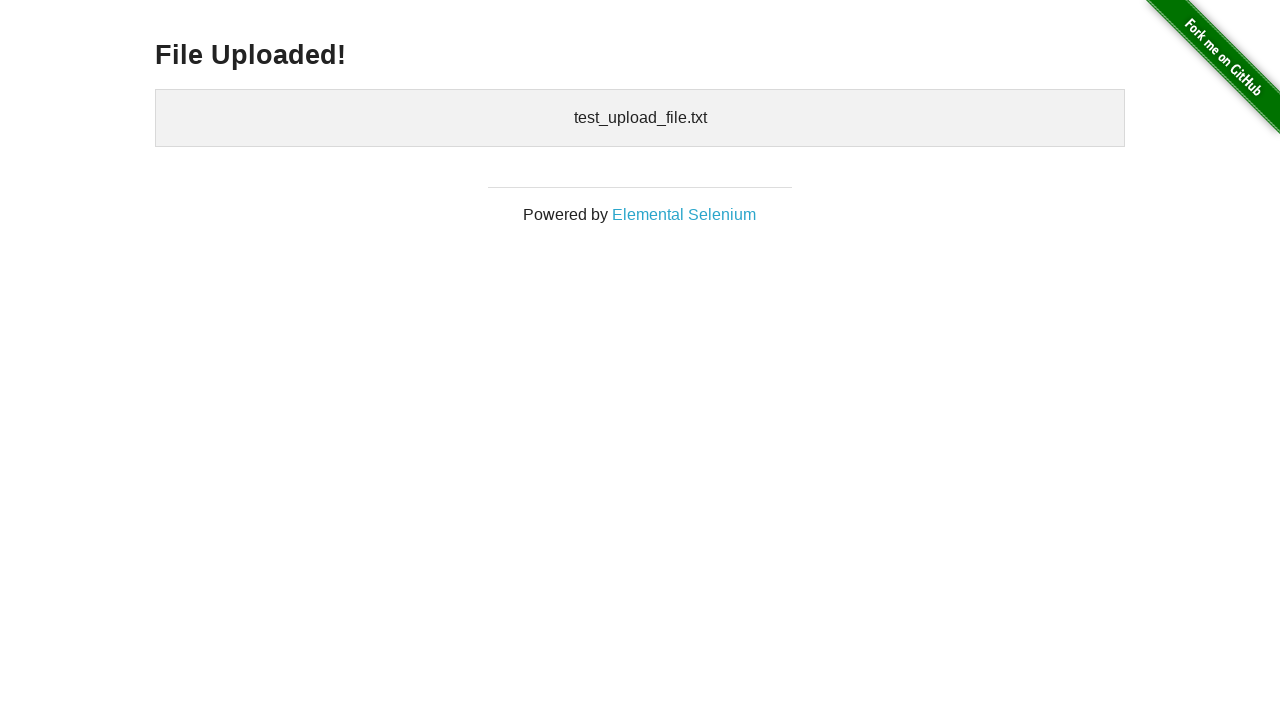

Waited for success message heading to appear
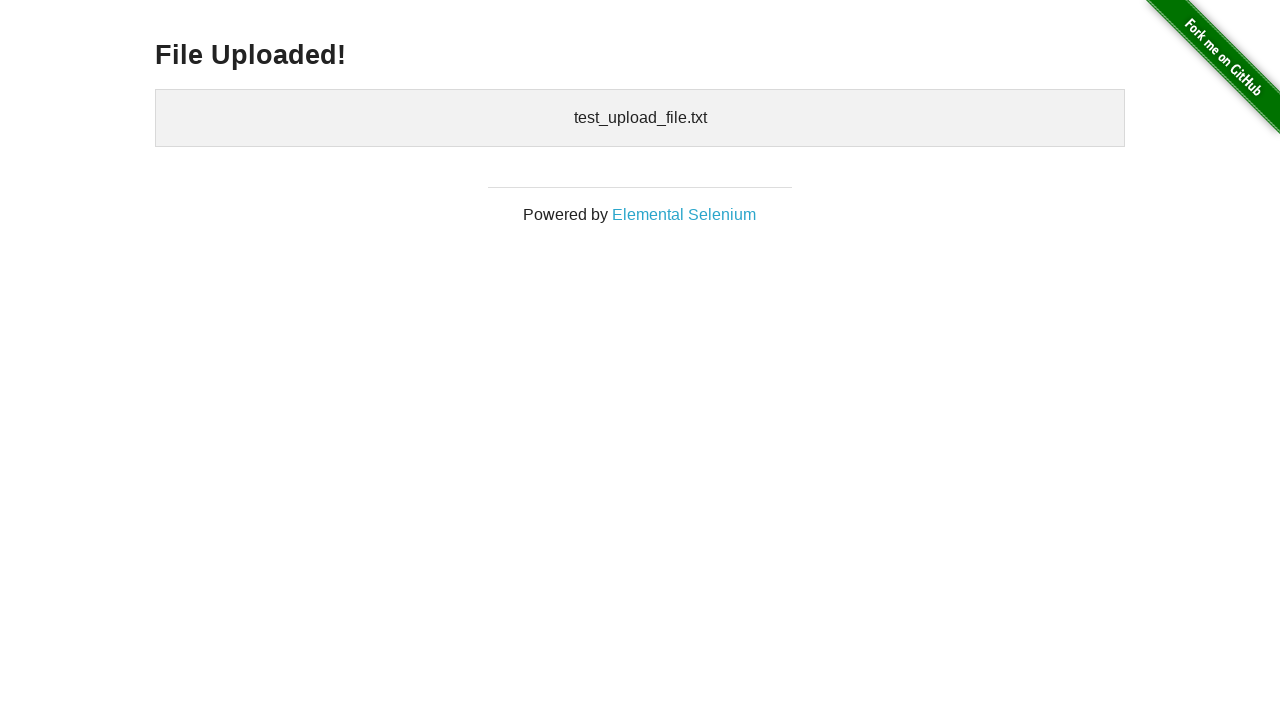

Verified success message displays 'File Uploaded!'
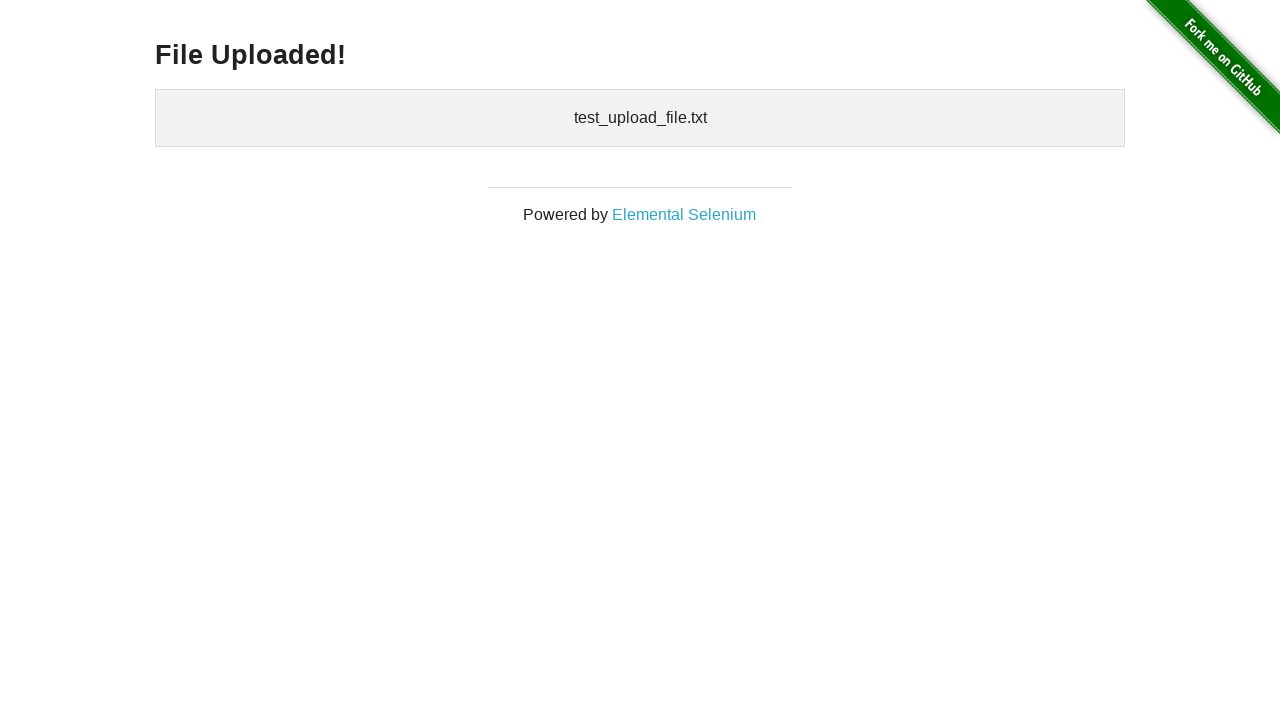

Verified uploaded filename 'test_upload_file.txt' is displayed
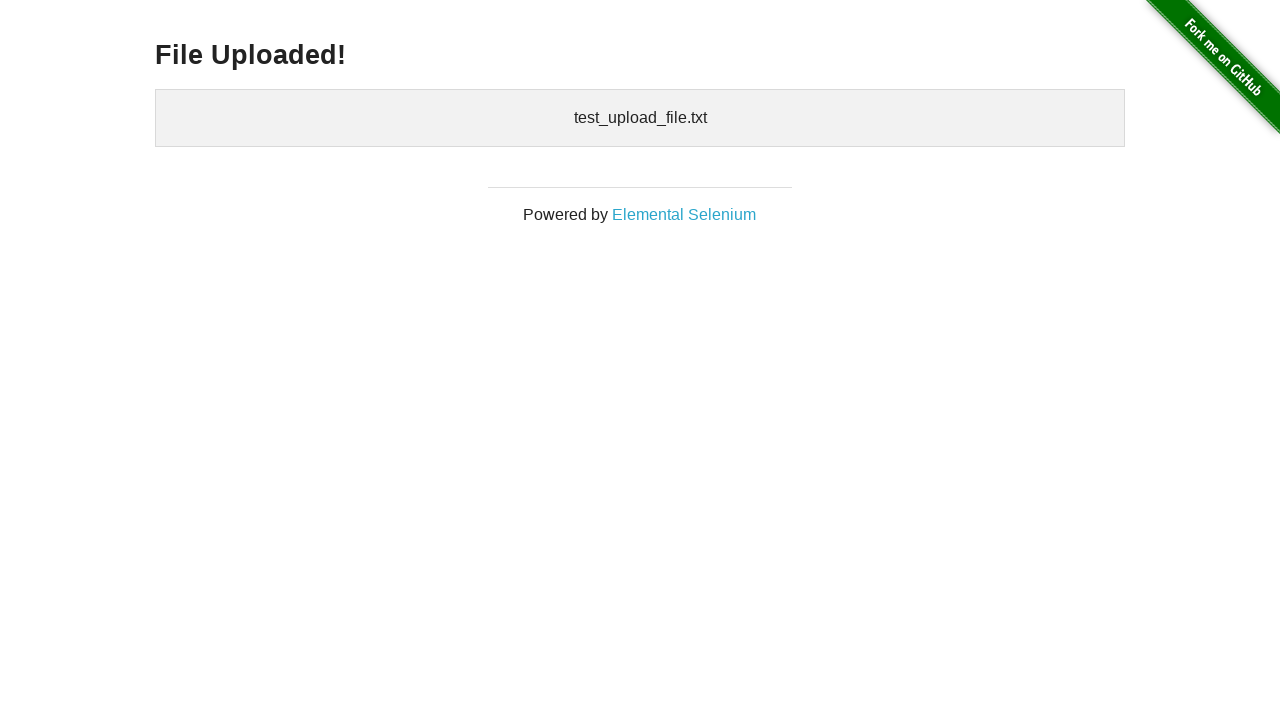

Removed temporary test file
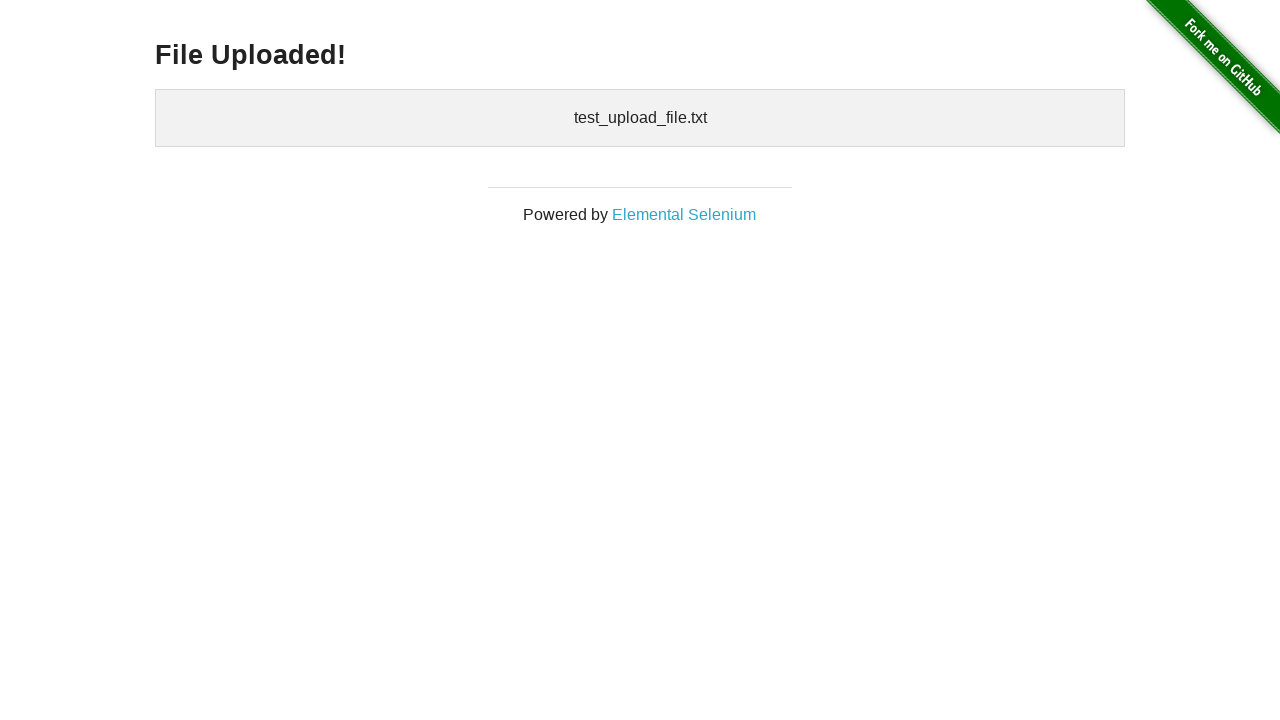

Removed temporary directory
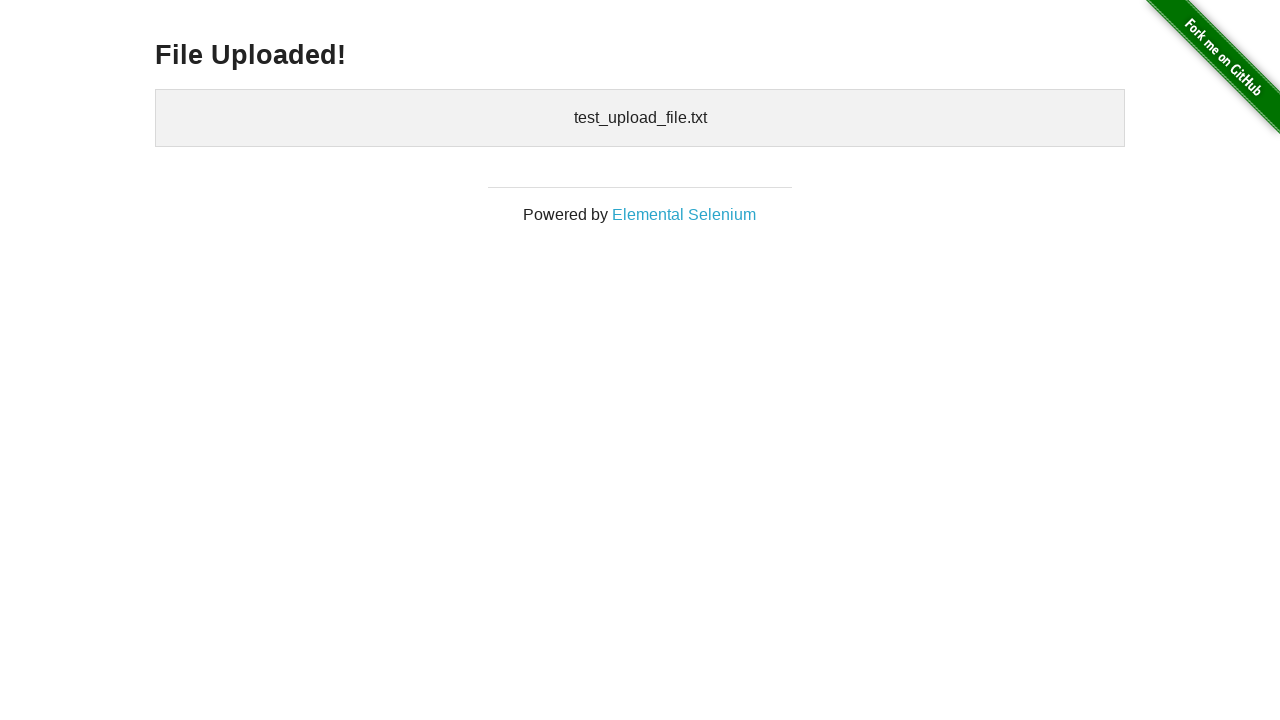

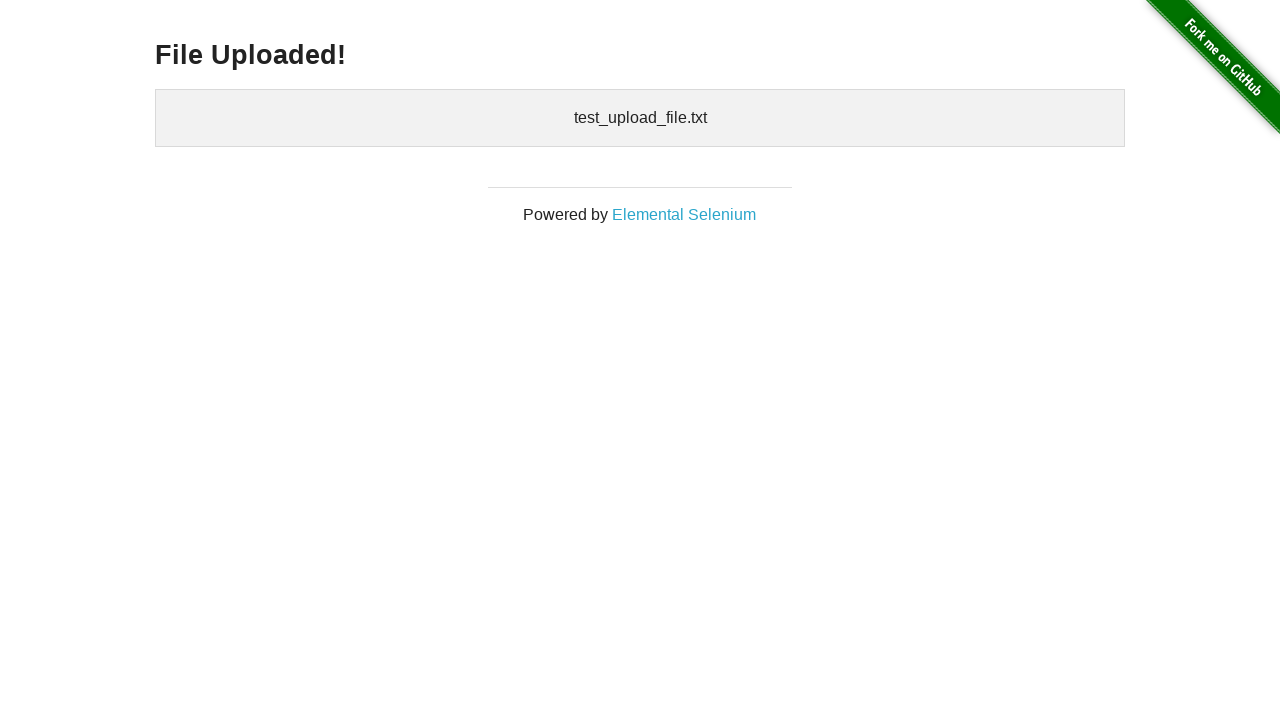